Tests autocomplete dropdown functionality by typing partial text and selecting a specific country option from the suggestions

Starting URL: https://www.qaclickacademy.com/practice.php

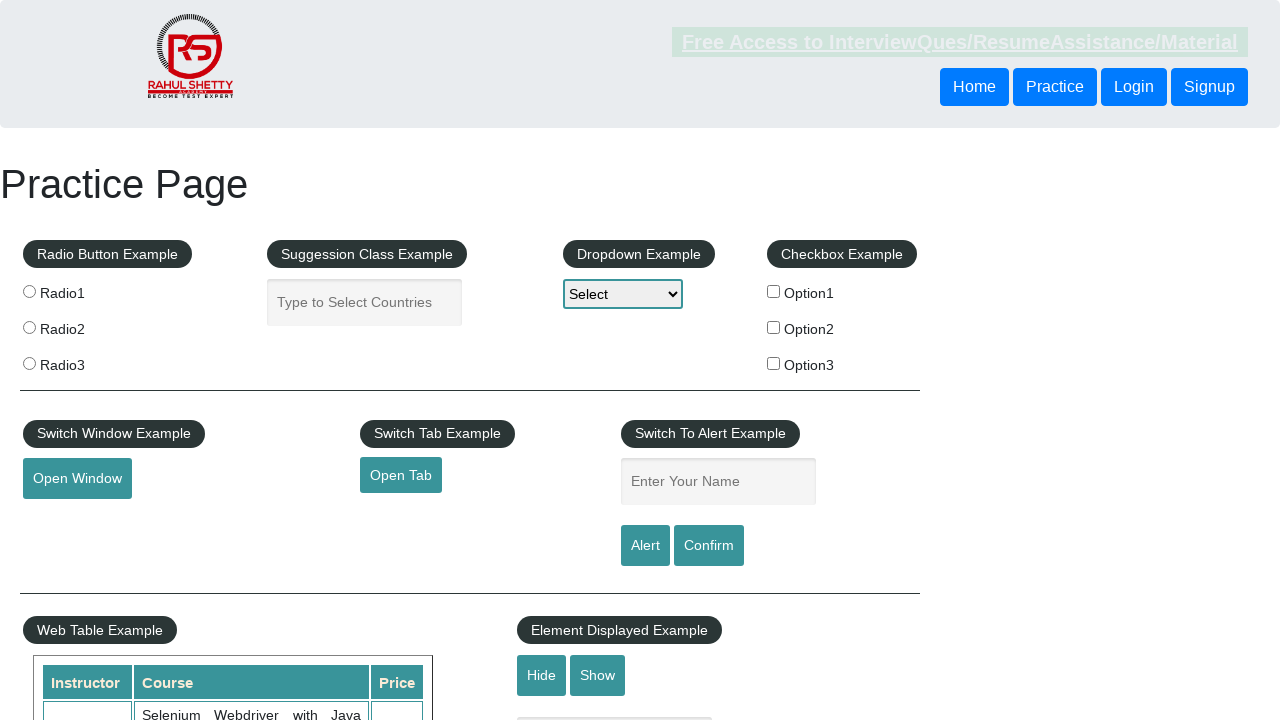

Clicked on the autocomplete input field at (365, 302) on input.inputs.ui-autocomplete-input
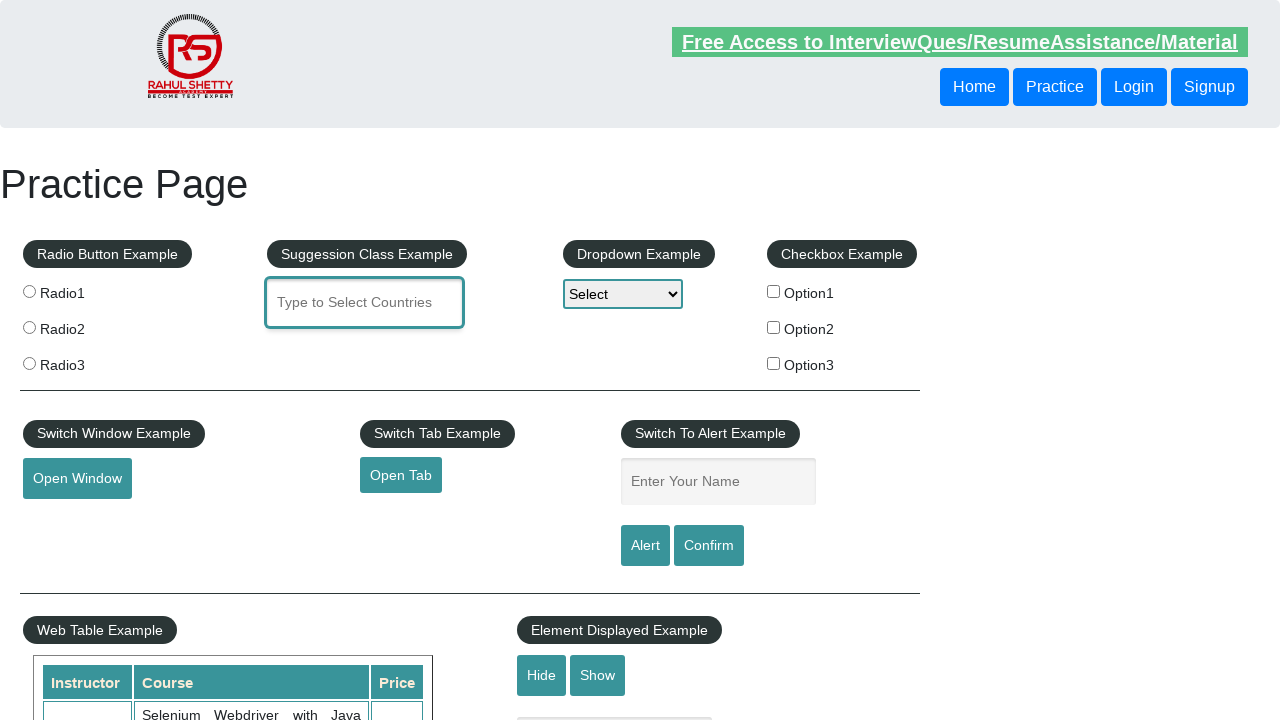

Typed 'ind' to trigger autocomplete suggestions on input.inputs.ui-autocomplete-input
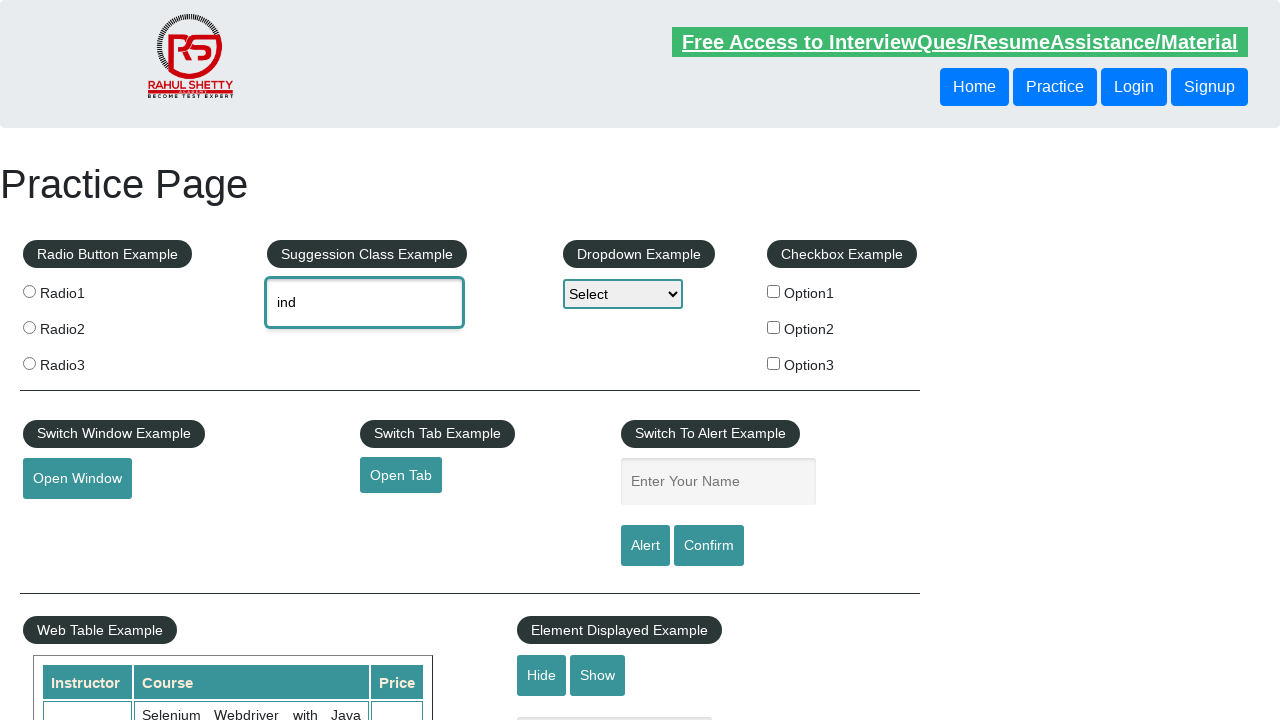

Autocomplete dropdown options appeared
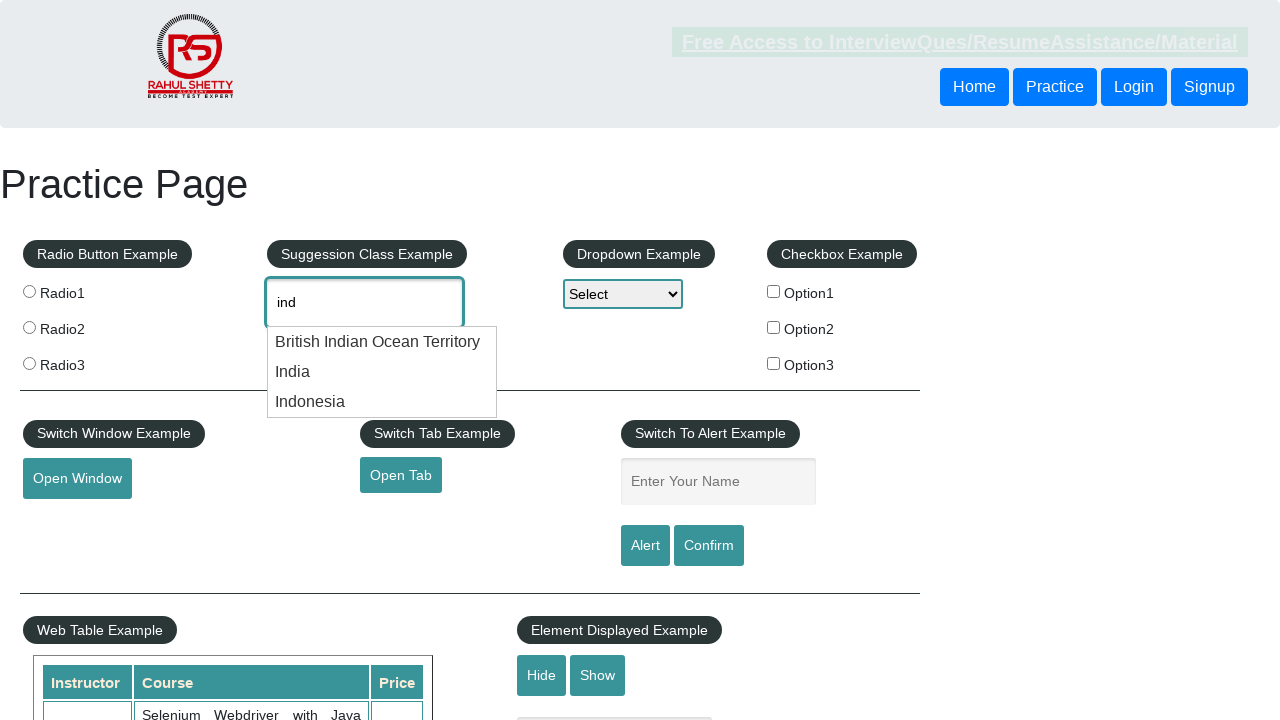

Selected 'India' from the autocomplete dropdown at (382, 372) on div.ui-menu-item-wrapper >> nth=1
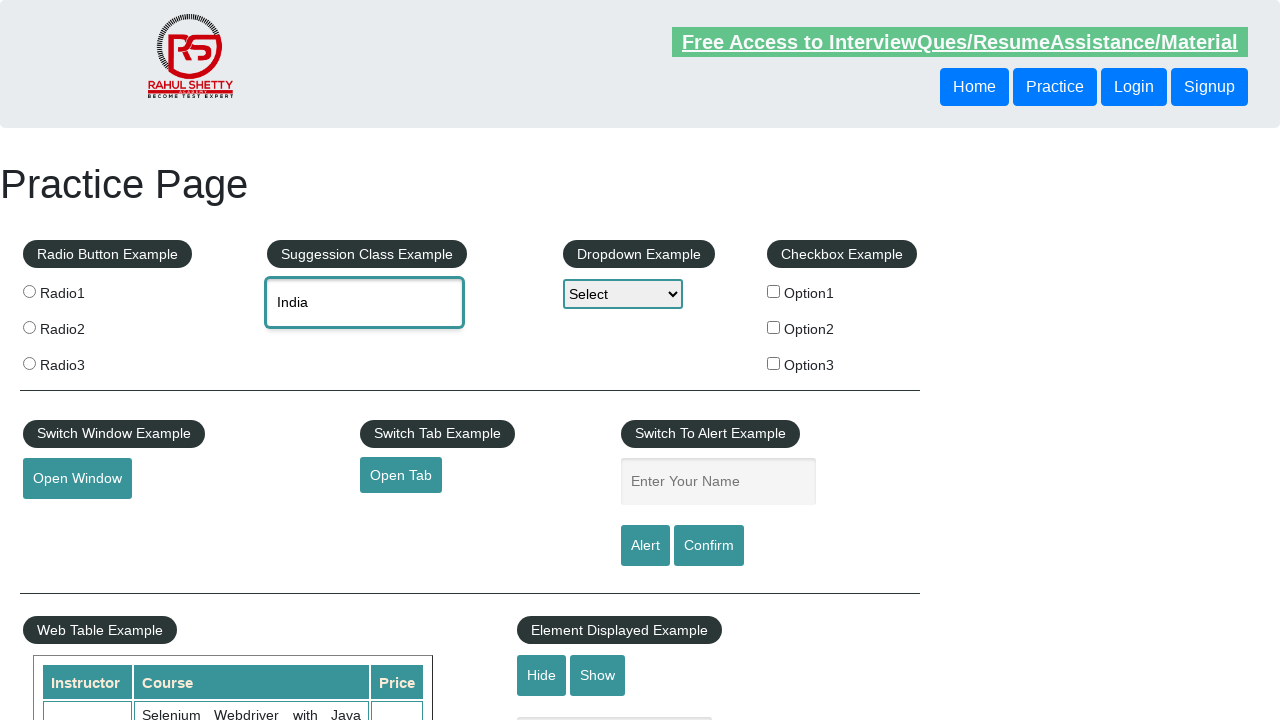

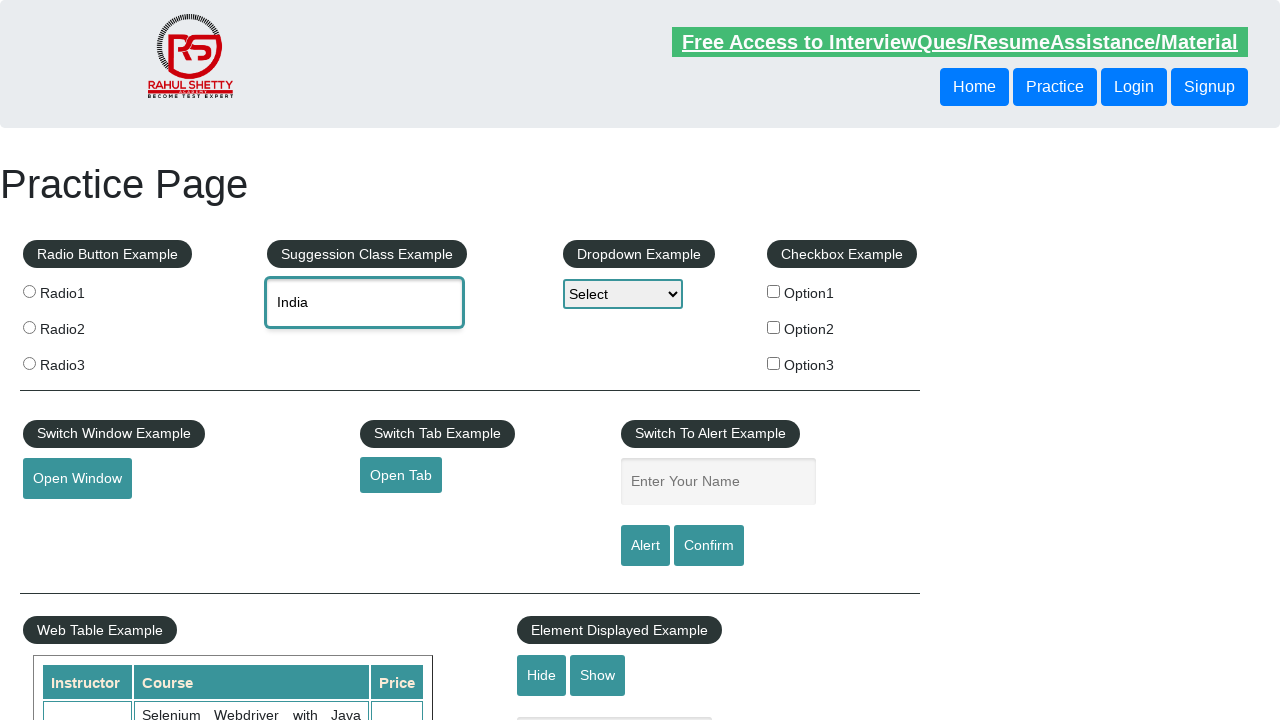